Tests scrolling functionality on a fixed header table, calculates sum of values in a column, and verifies it matches the displayed total

Starting URL: https://rahulshettyacademy.com/AutomationPractice/

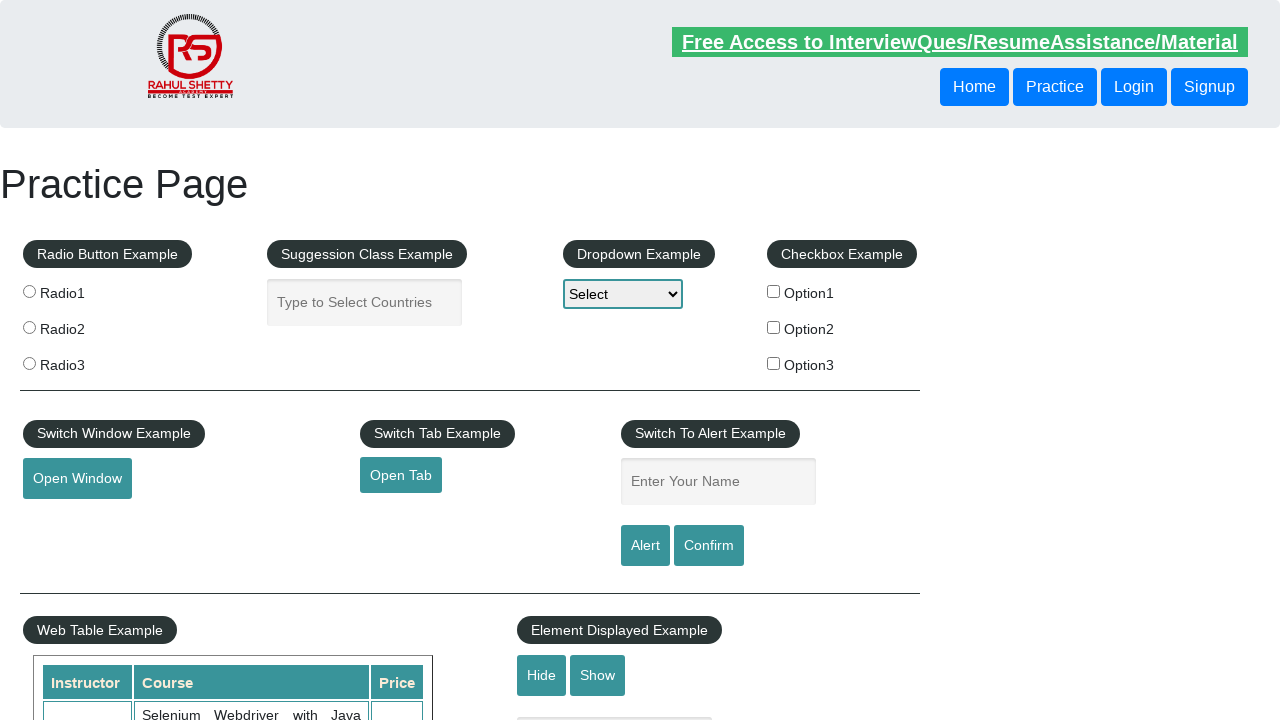

Scrolled down page to make table visible
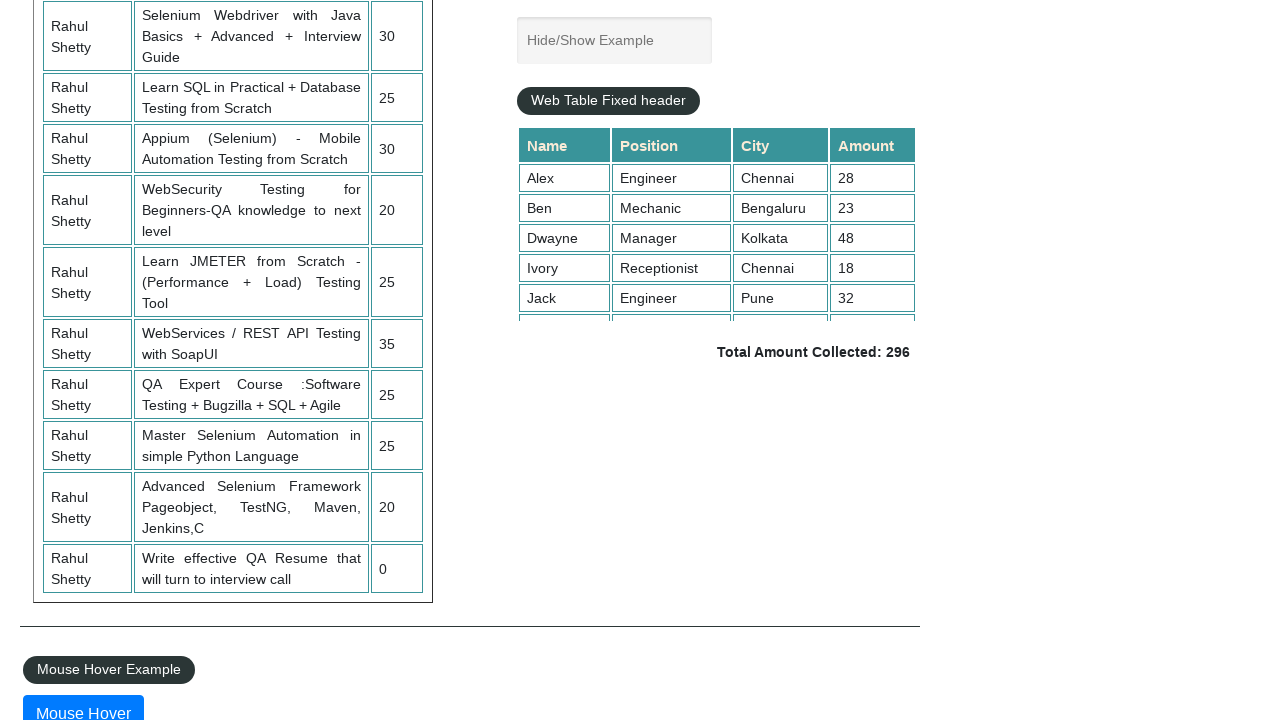

Scrolled within the fixed header table to view all rows
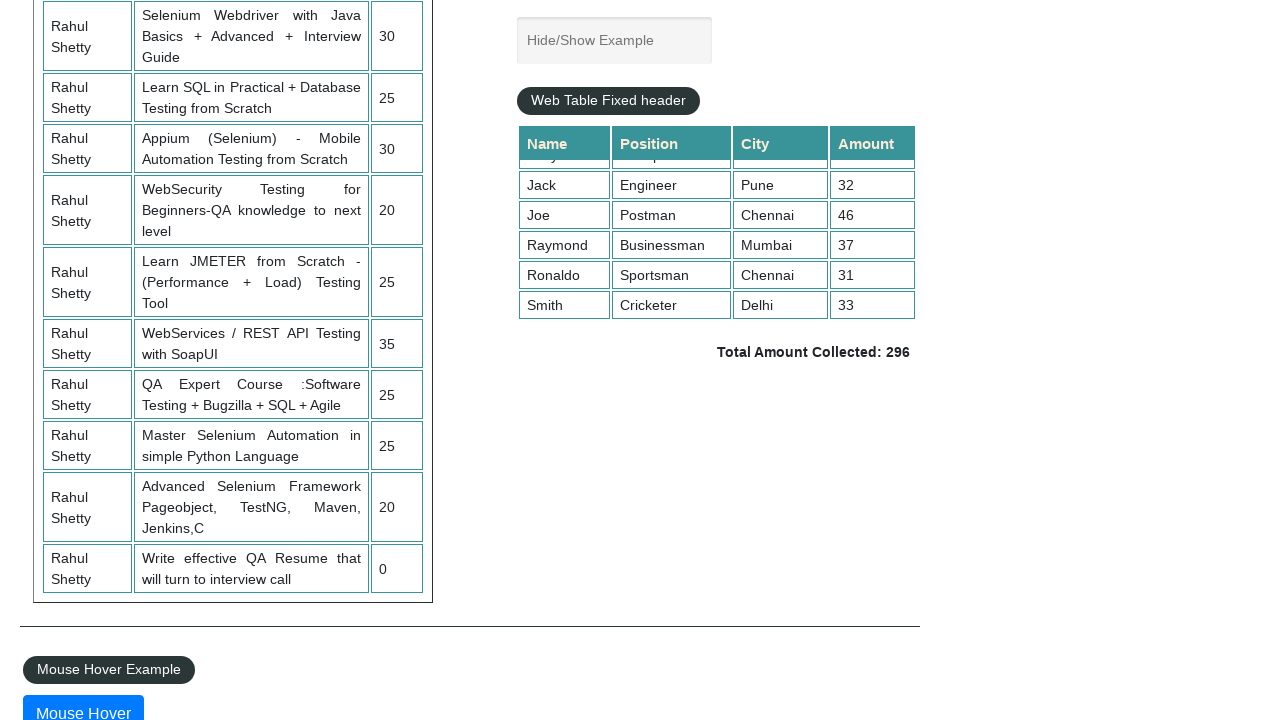

Retrieved all values from the 4th column of the table
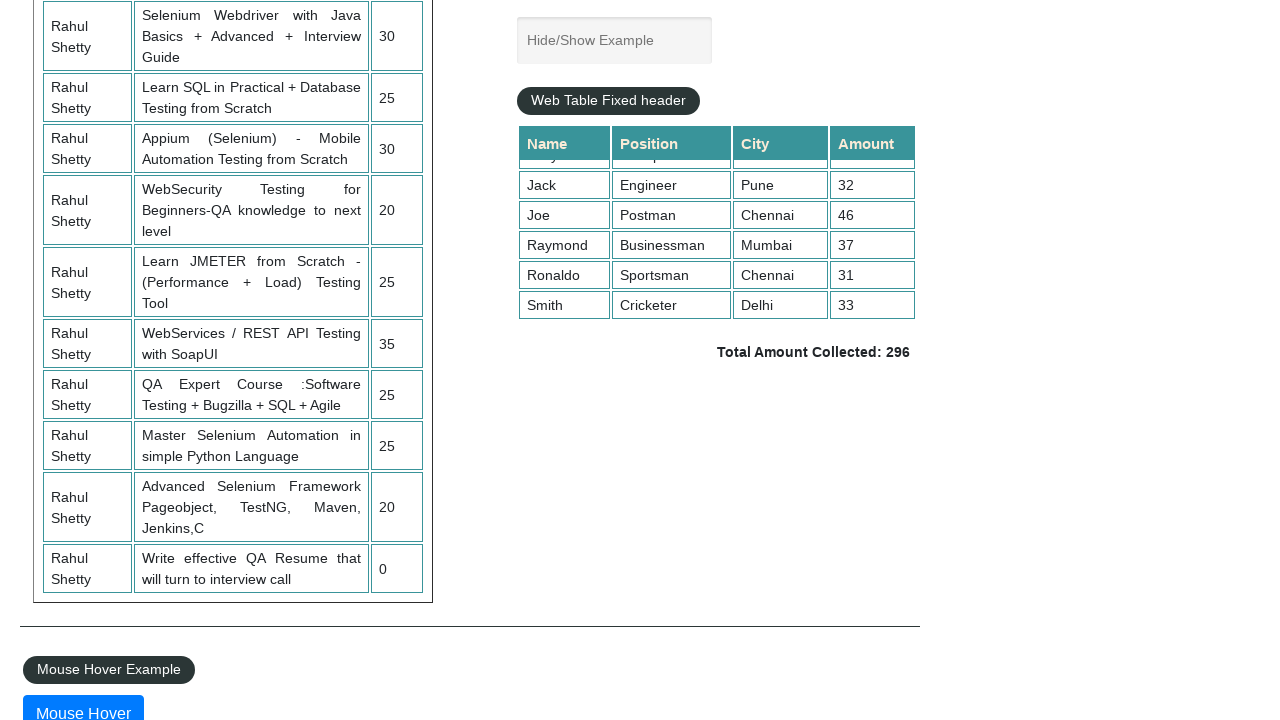

Calculated sum of column values: 296
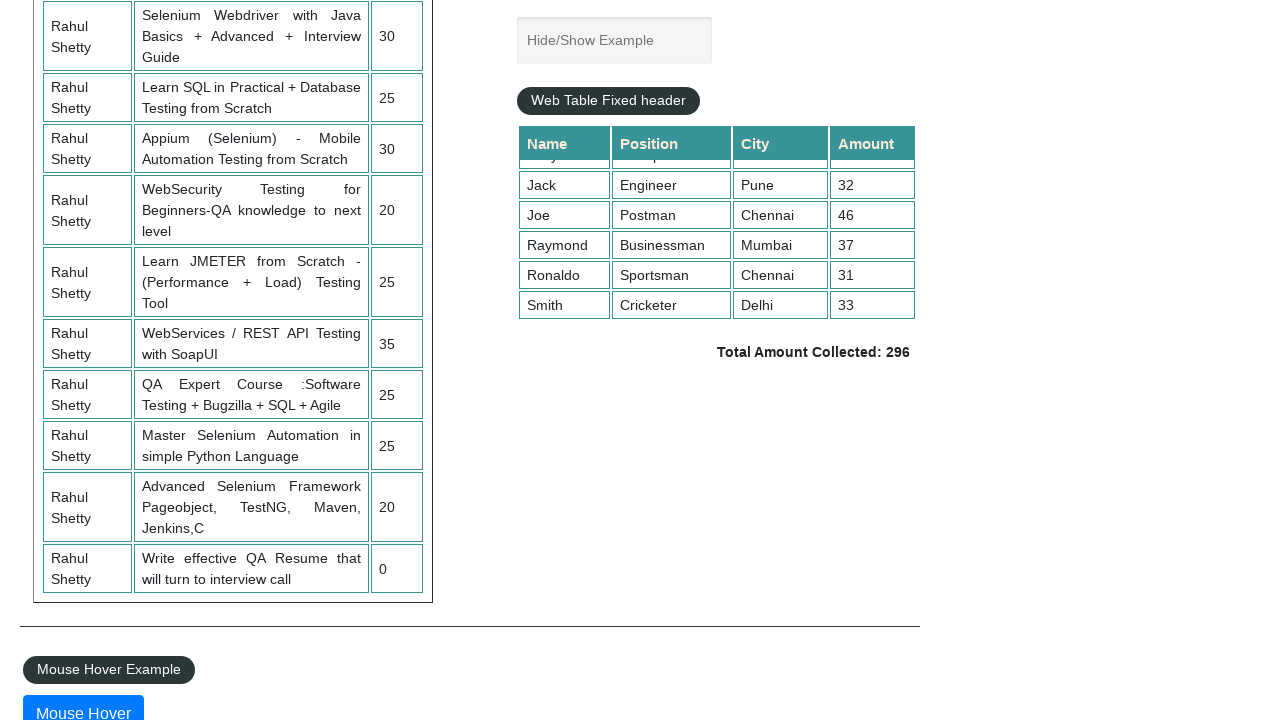

Retrieved displayed total amount from page
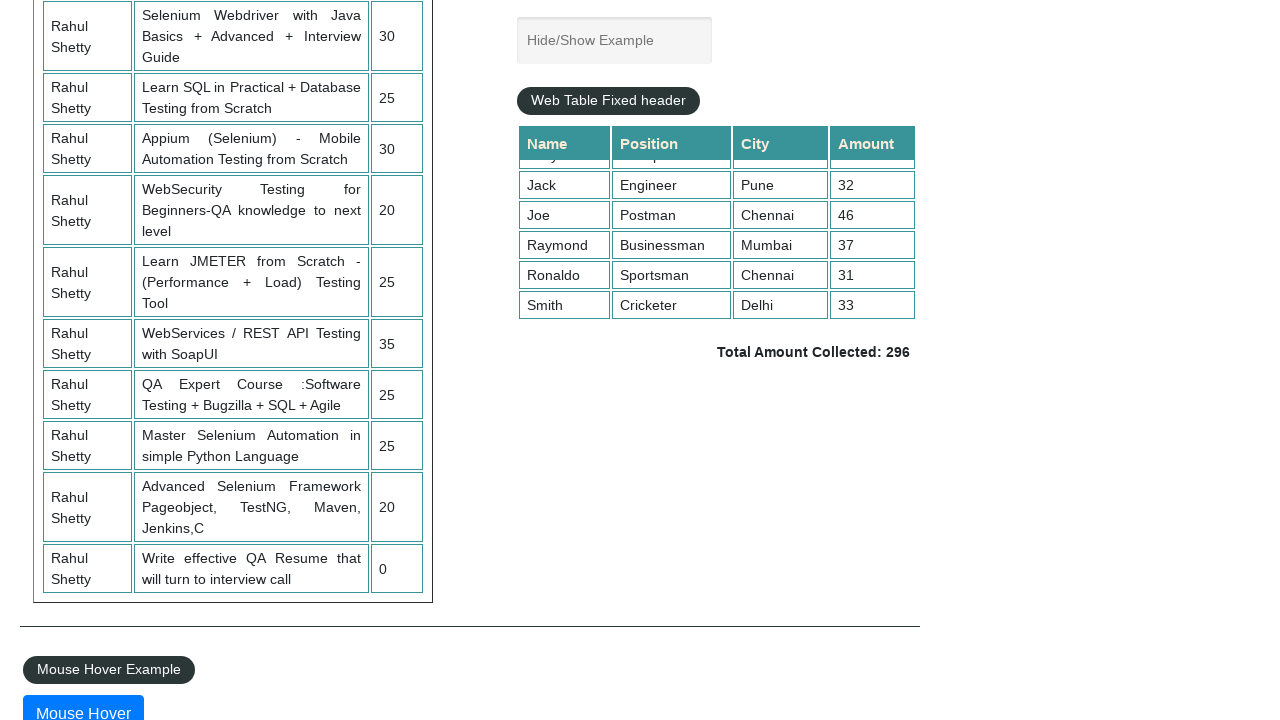

Parsed displayed total: 296
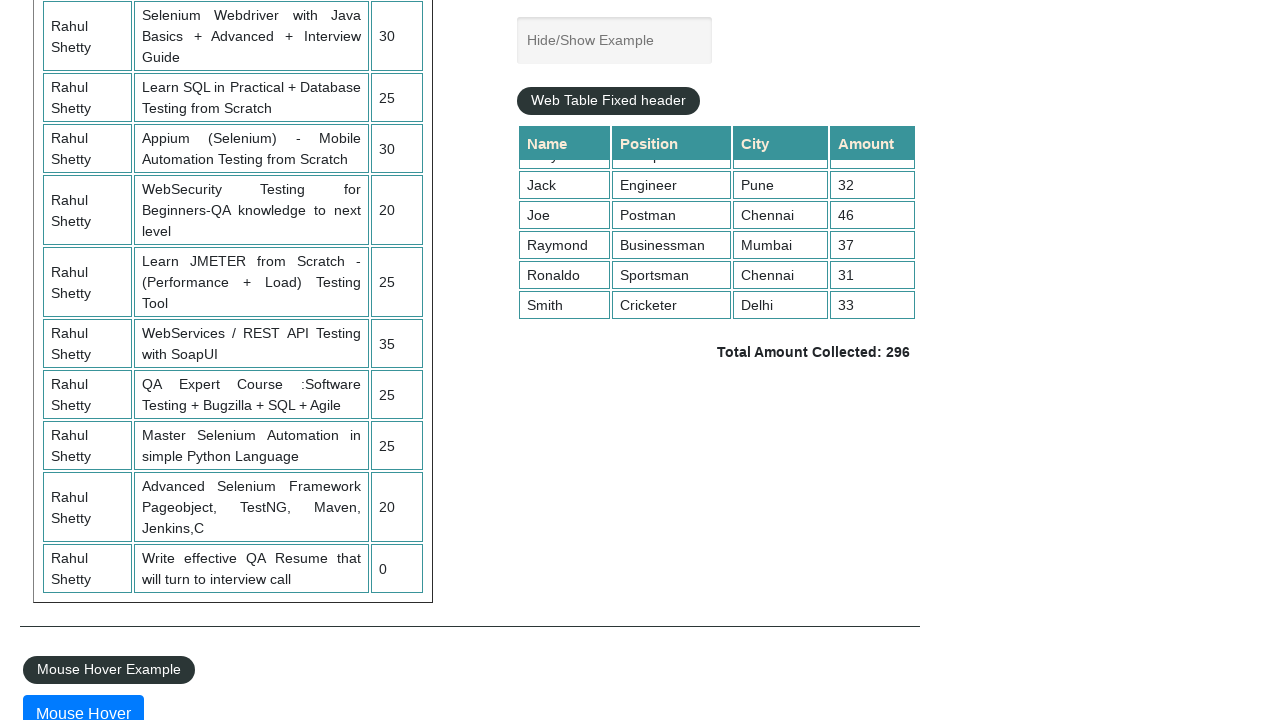

Verified calculated sum (296) matches displayed total (296)
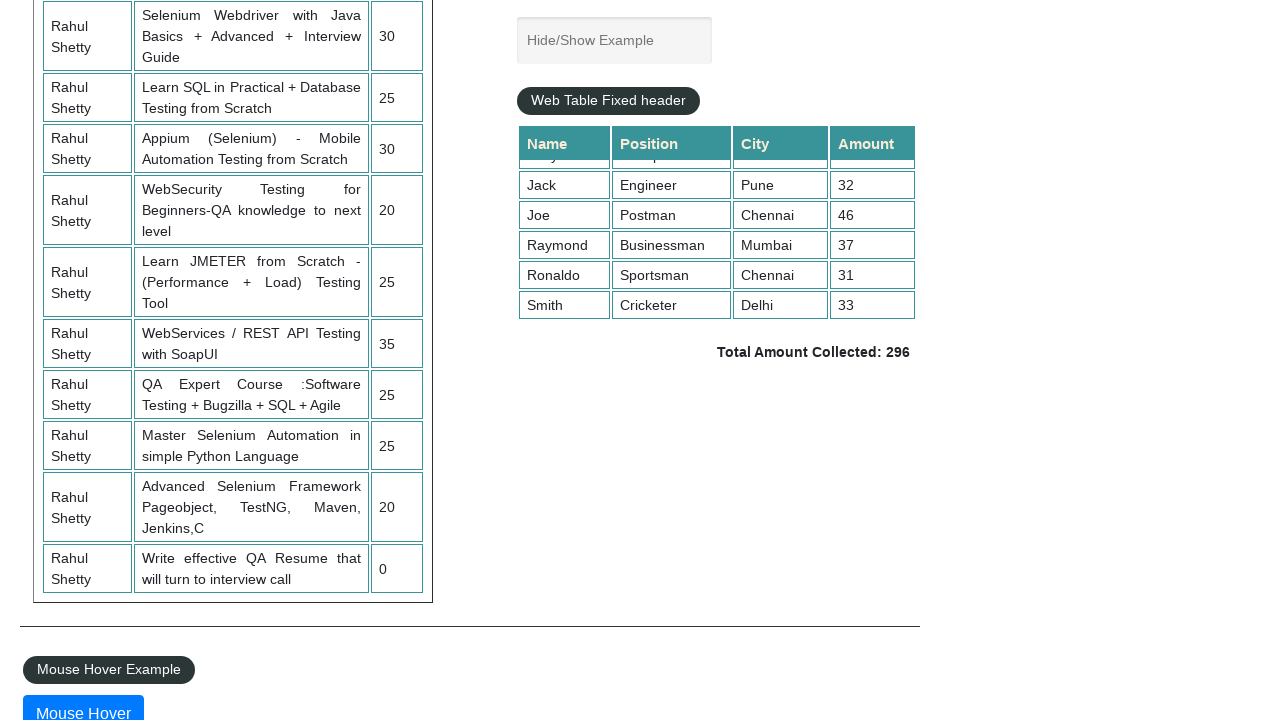

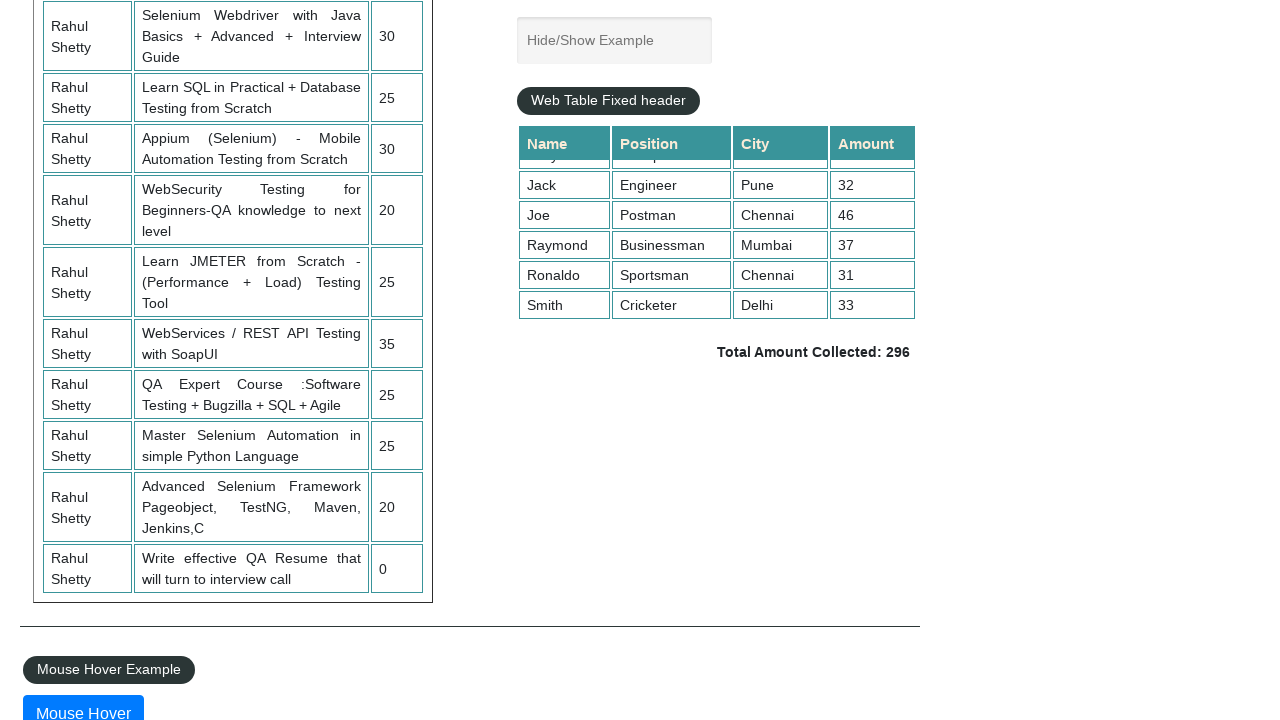